Tests dropdown selection functionality by selecting options using different methods (by index and by value) on a practice form

Starting URL: https://www.hyrtutorials.com/p/html-dropdown-elements-practice.html

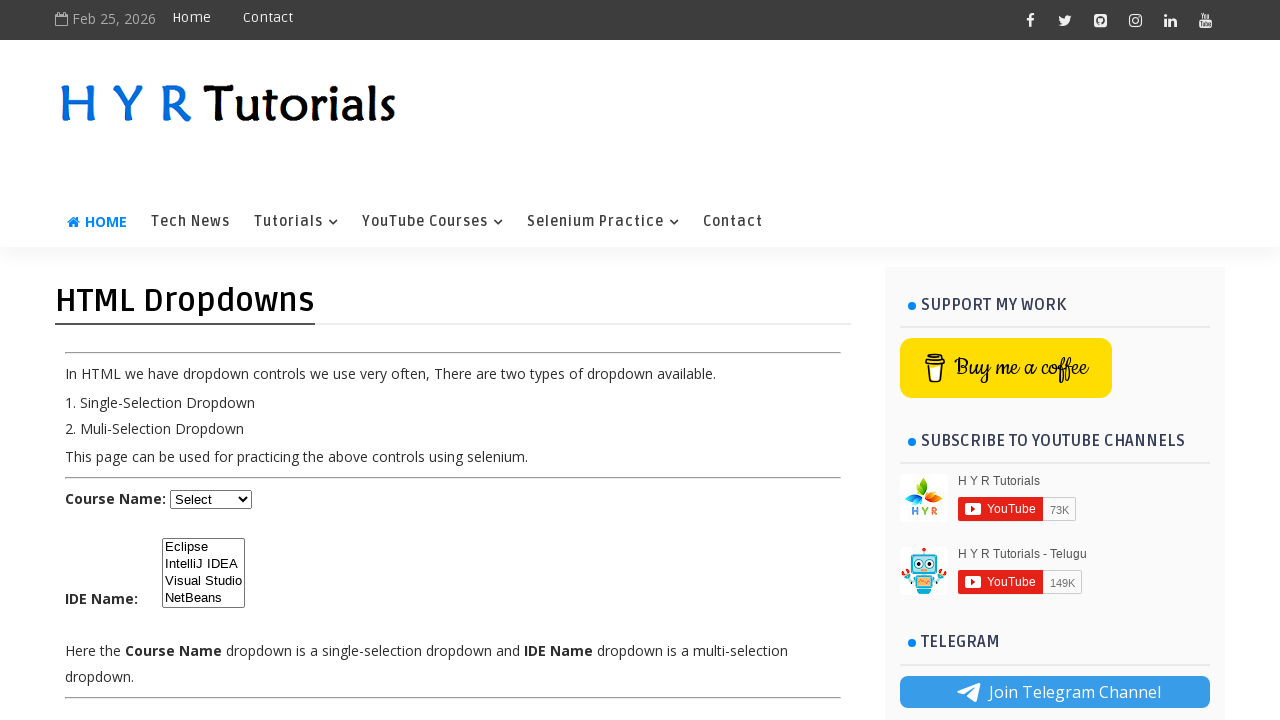

Selected 3rd option (index 2) from course dropdown on #course
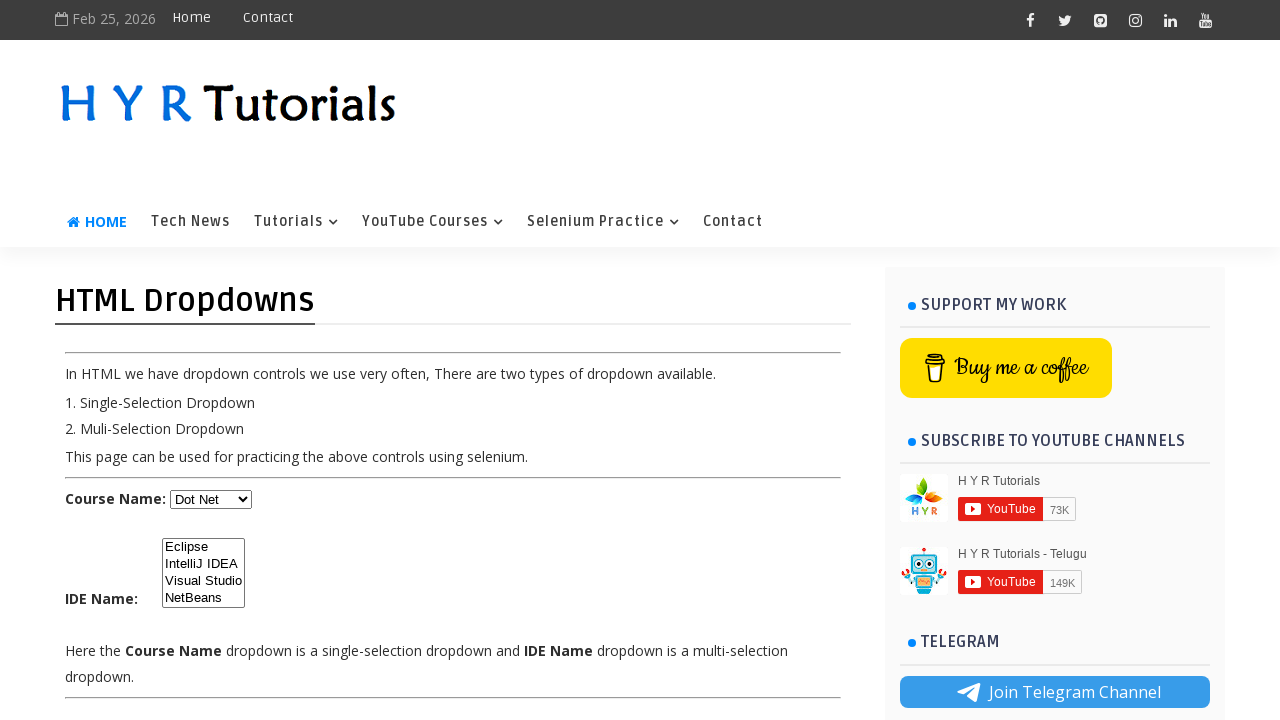

Waited 1 second for selection to register
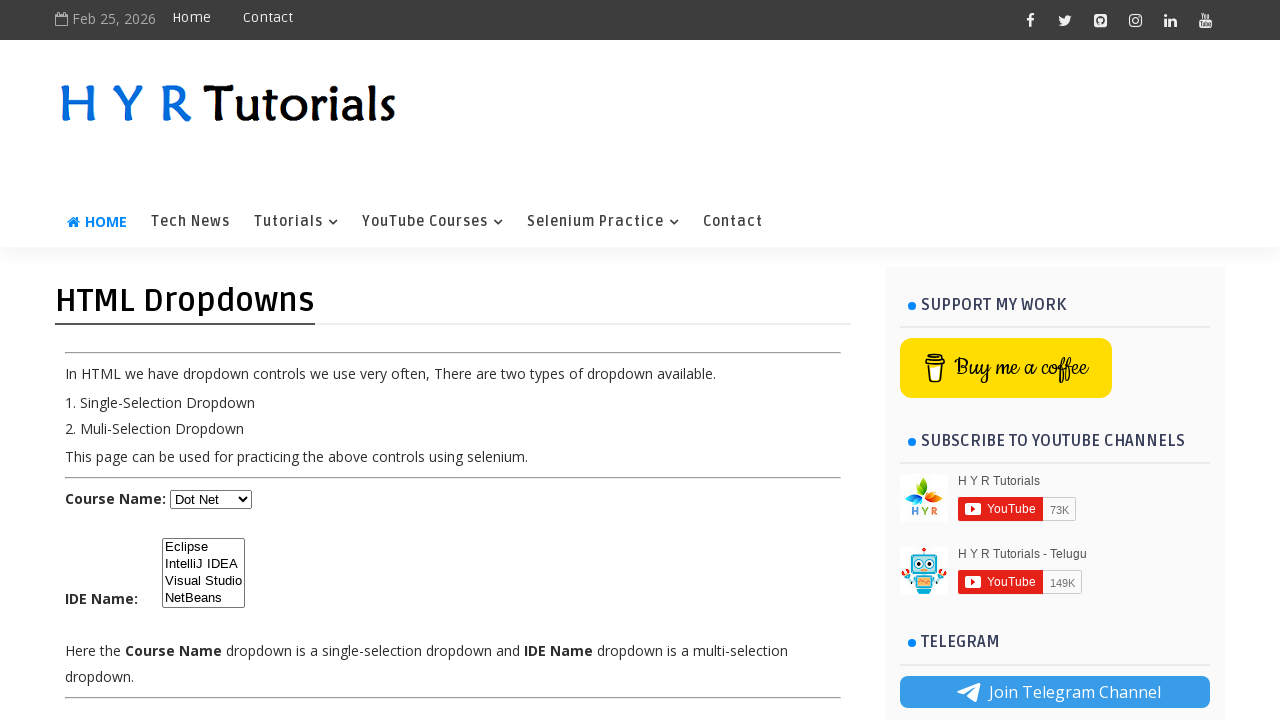

Selected 'java' option from course dropdown by value on #course
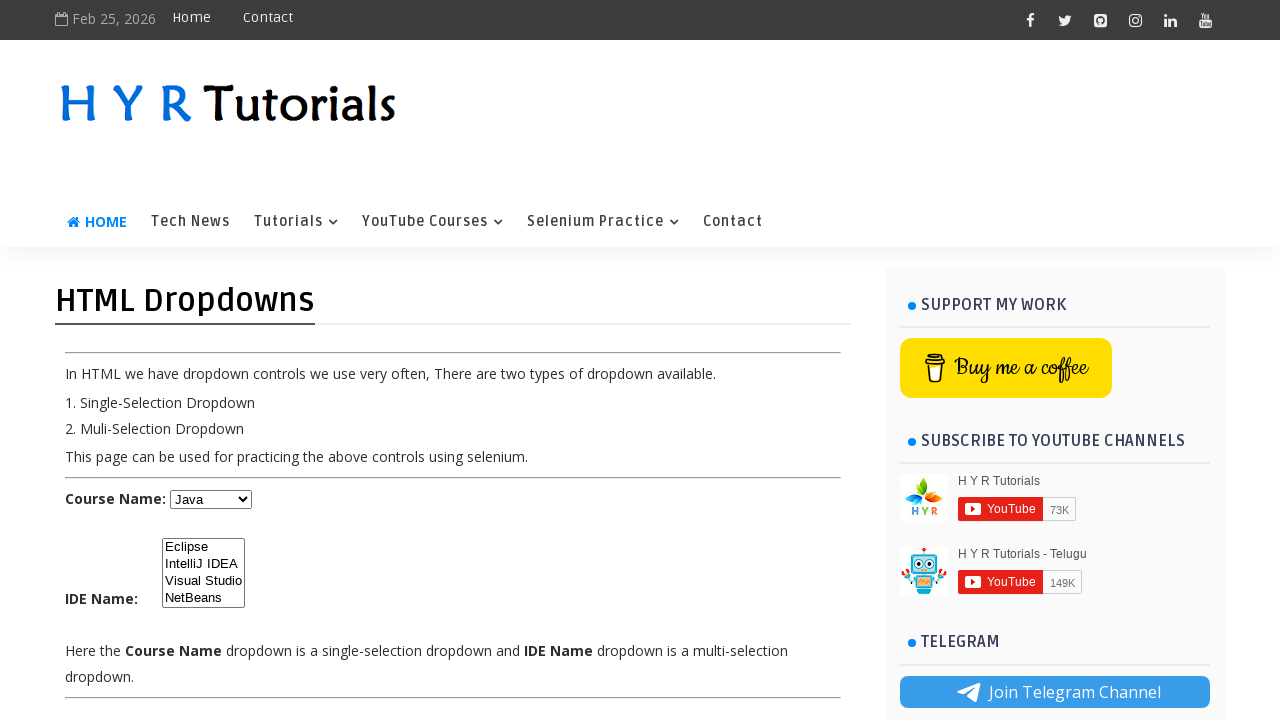

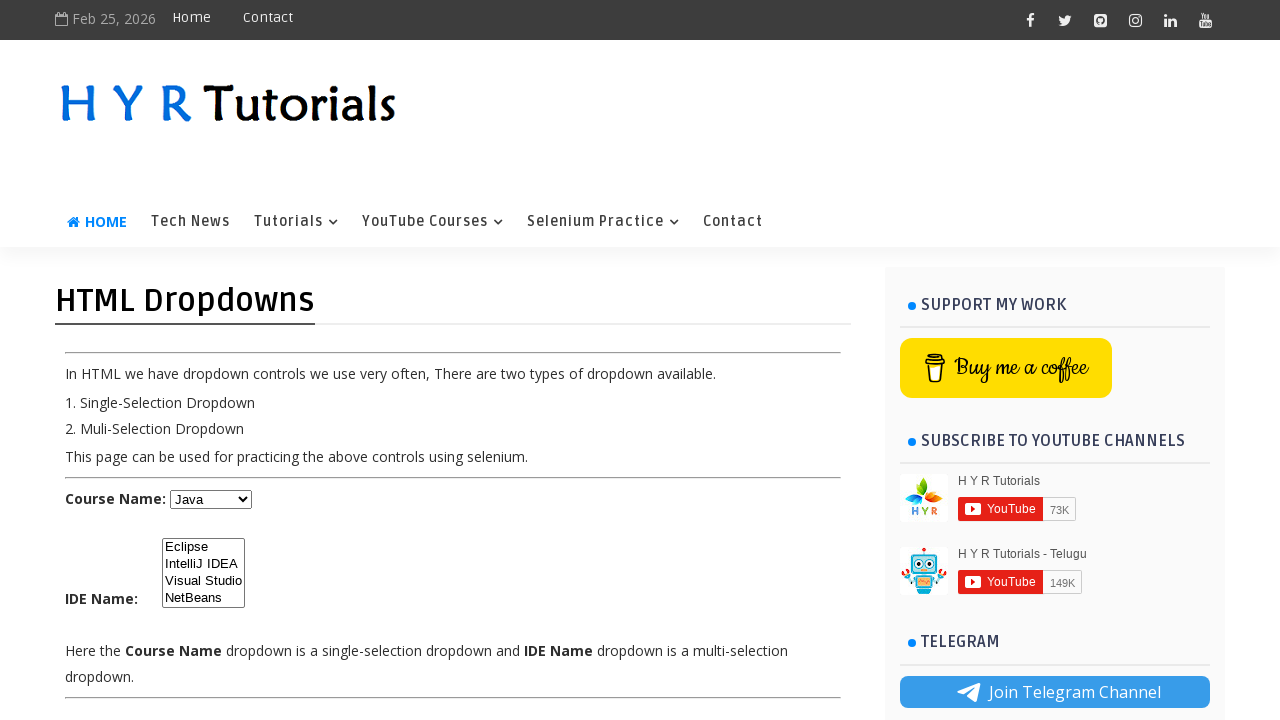